Tests checkbox selection, dropdown selection based on checkbox value, and alert handling with text verification

Starting URL: https://www.rahulshettyacademy.com/AutomationPractice/

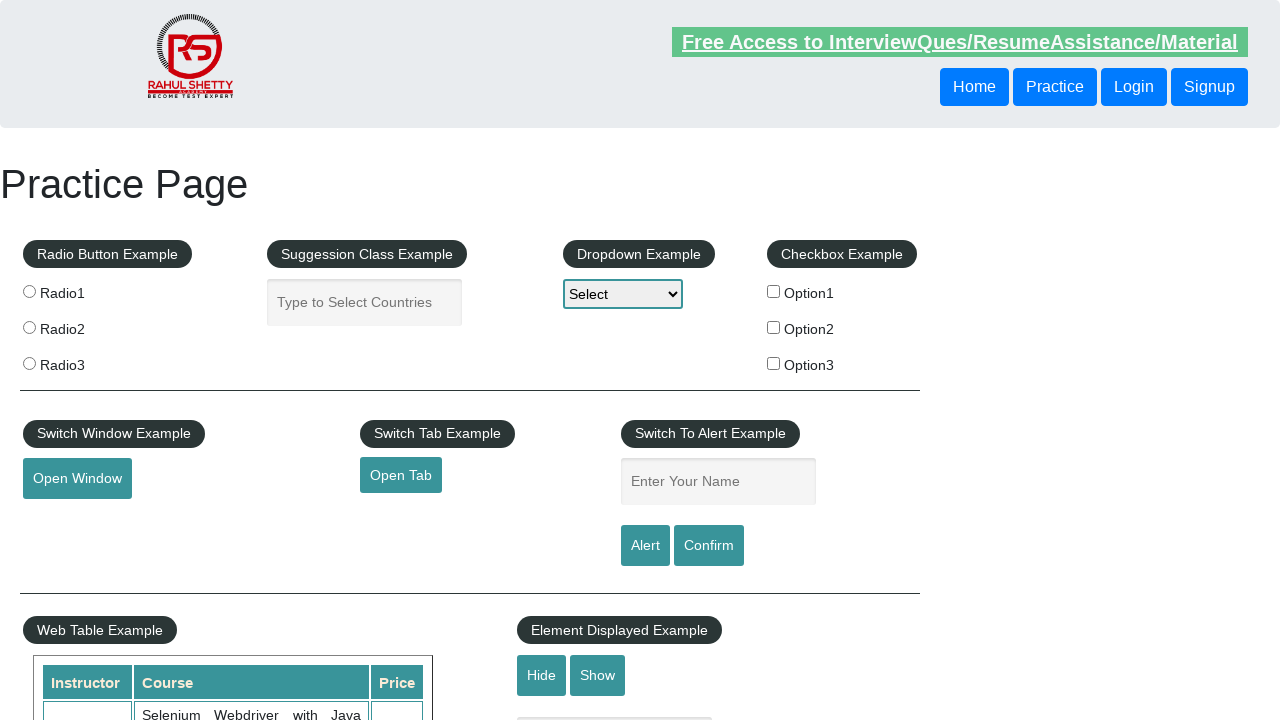

Clicked the second checkbox option at (774, 327) on input#checkBoxOption2
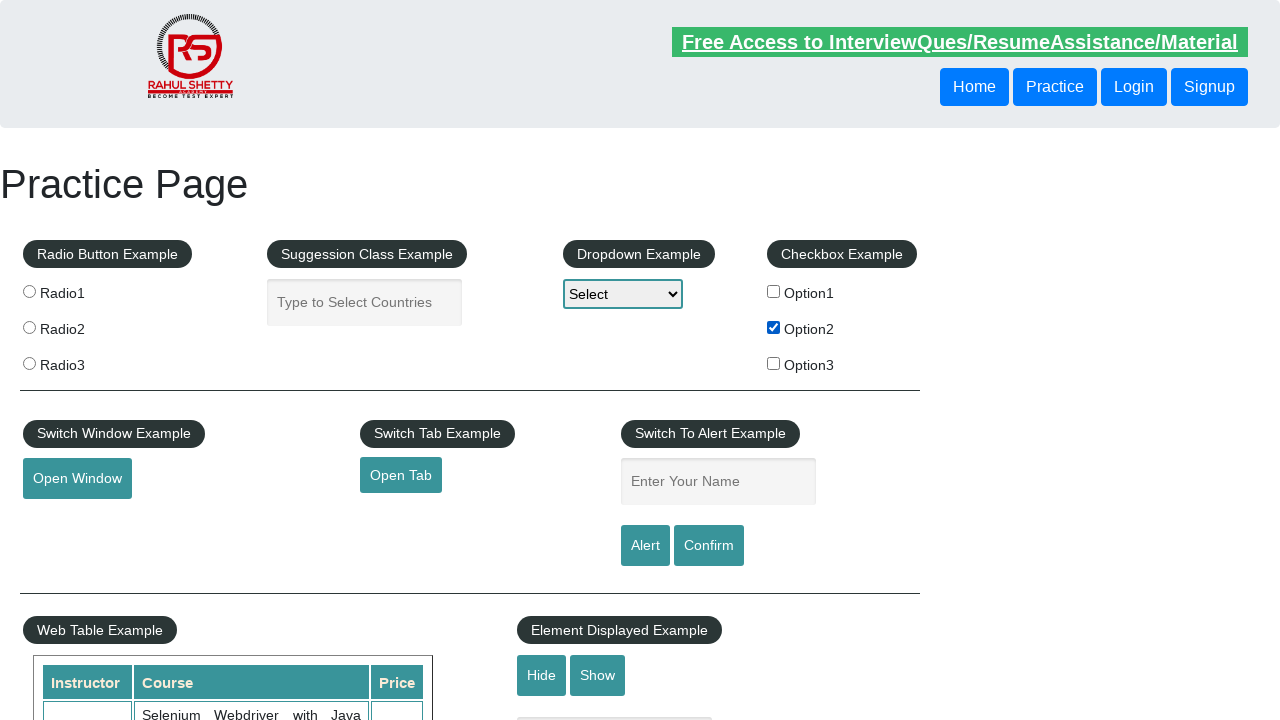

Retrieved checkbox value: option2
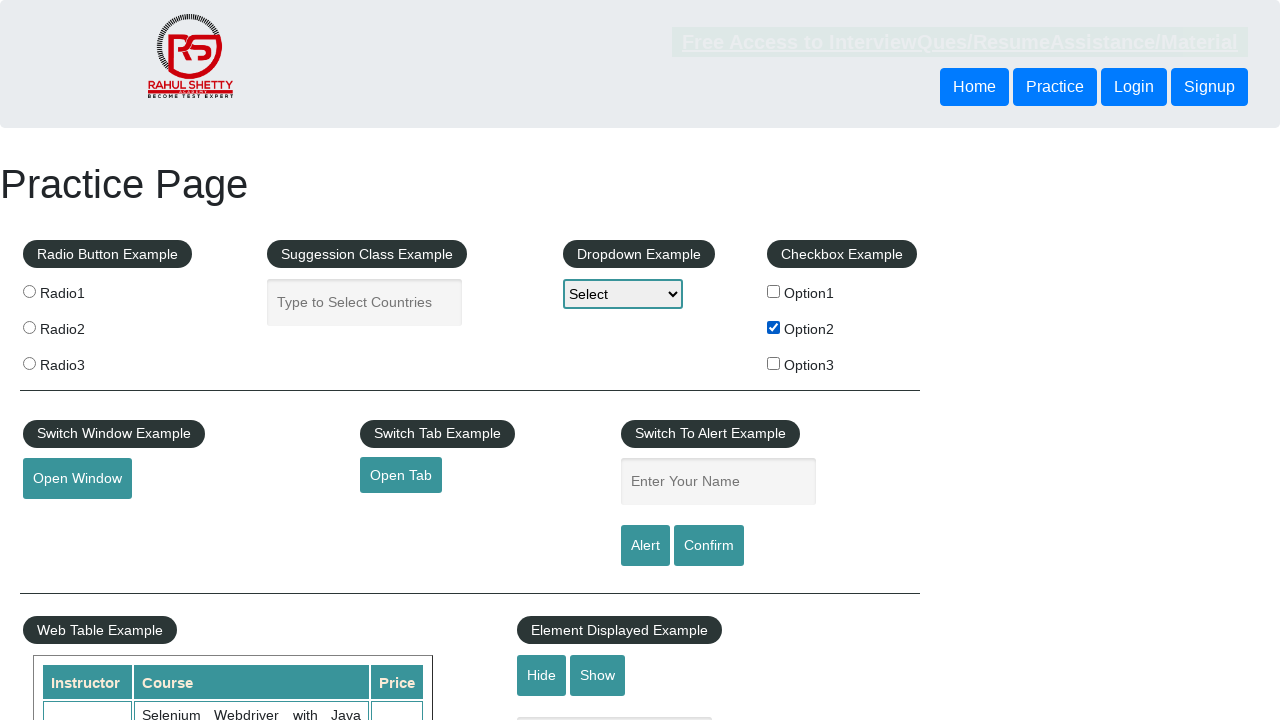

Selected dropdown option matching checkbox value: option2 on #dropdown-class-example
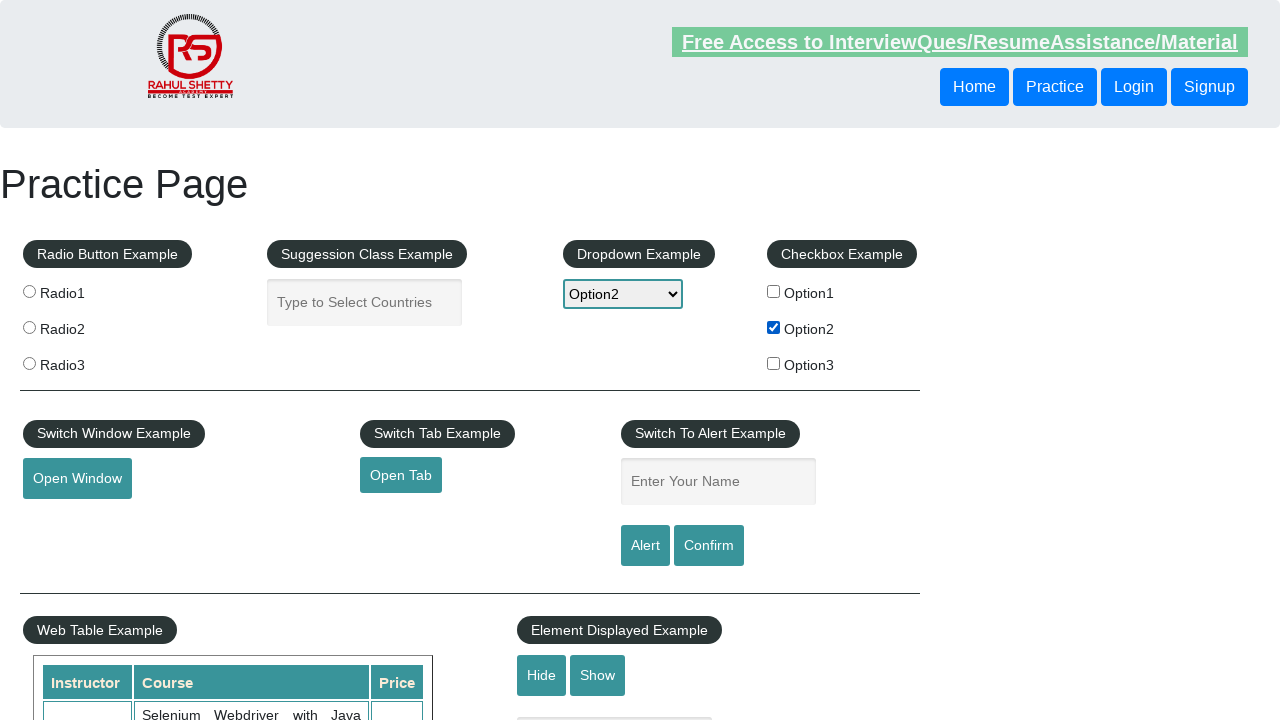

Filled name field with checkbox value: option2 on #name
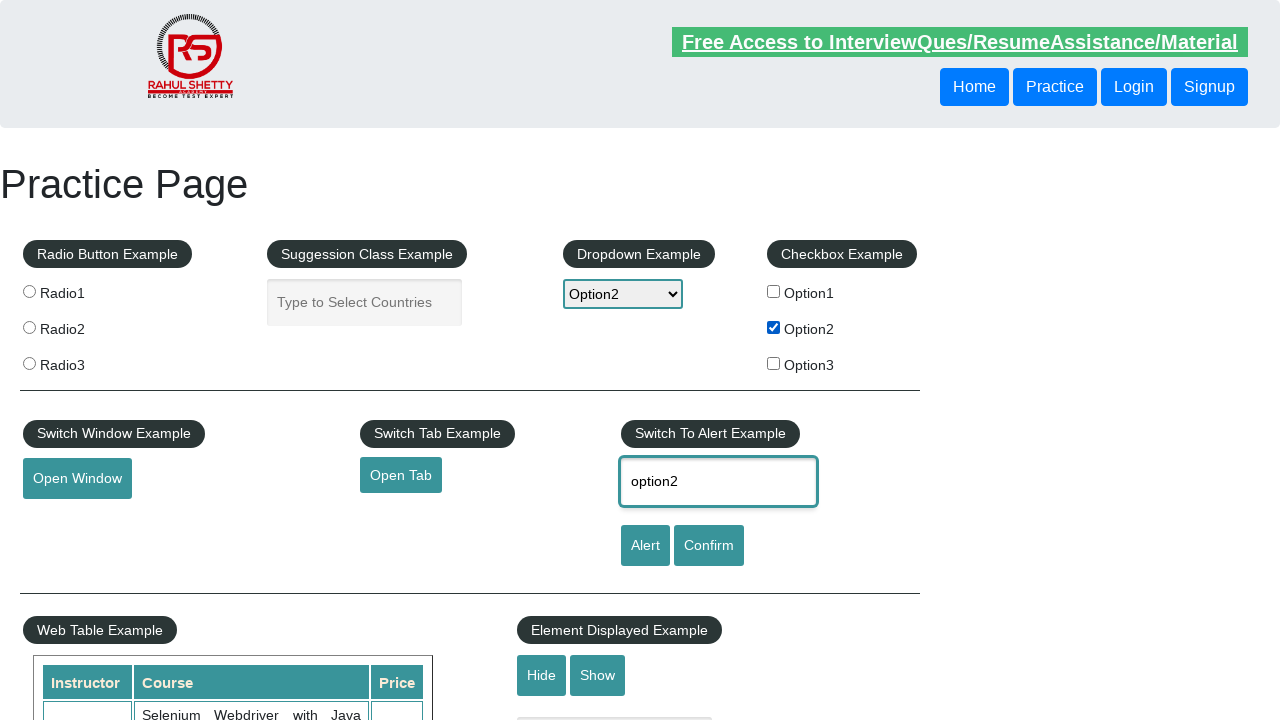

Clicked the alert button at (645, 546) on #alertbtn
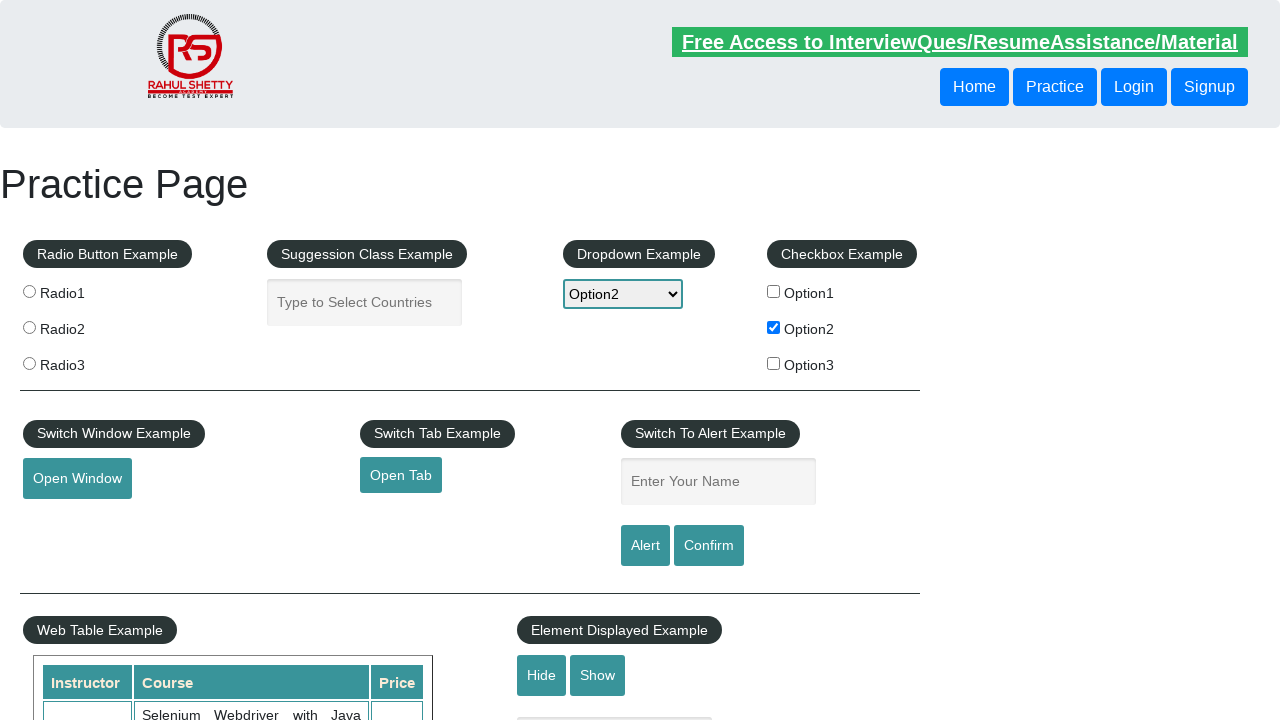

Alert dialog accepted containing checkbox value: option2
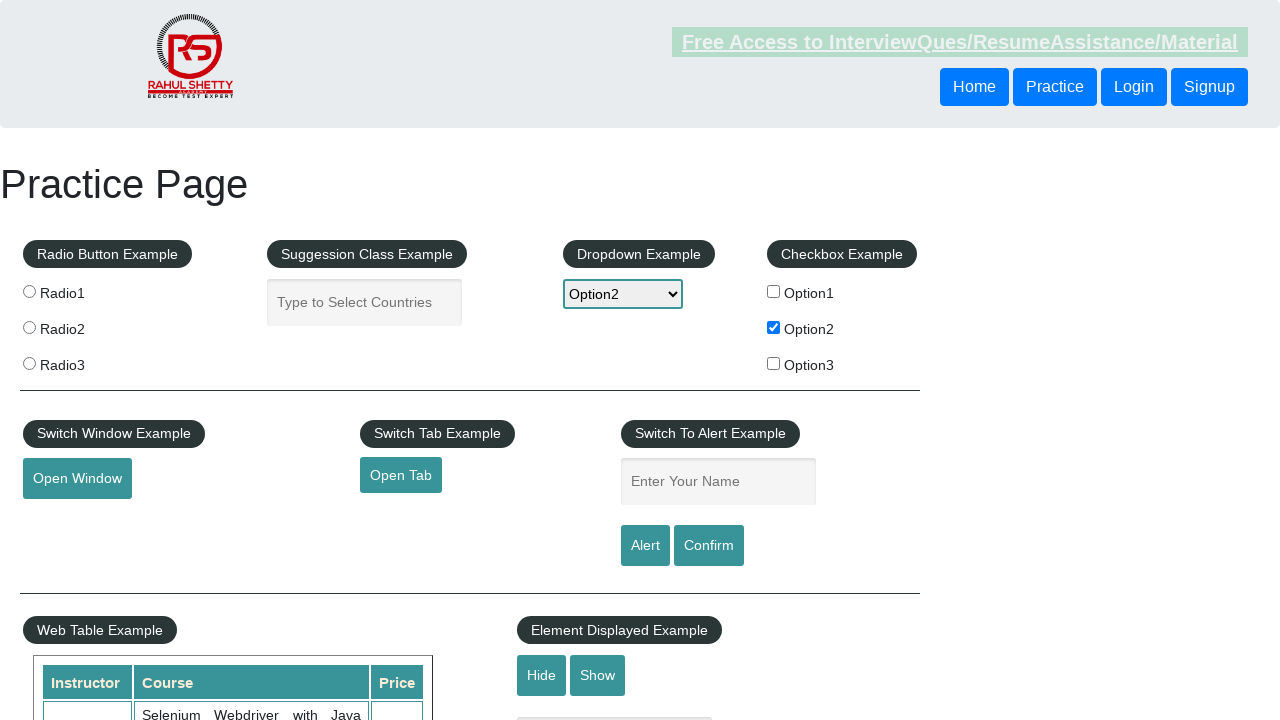

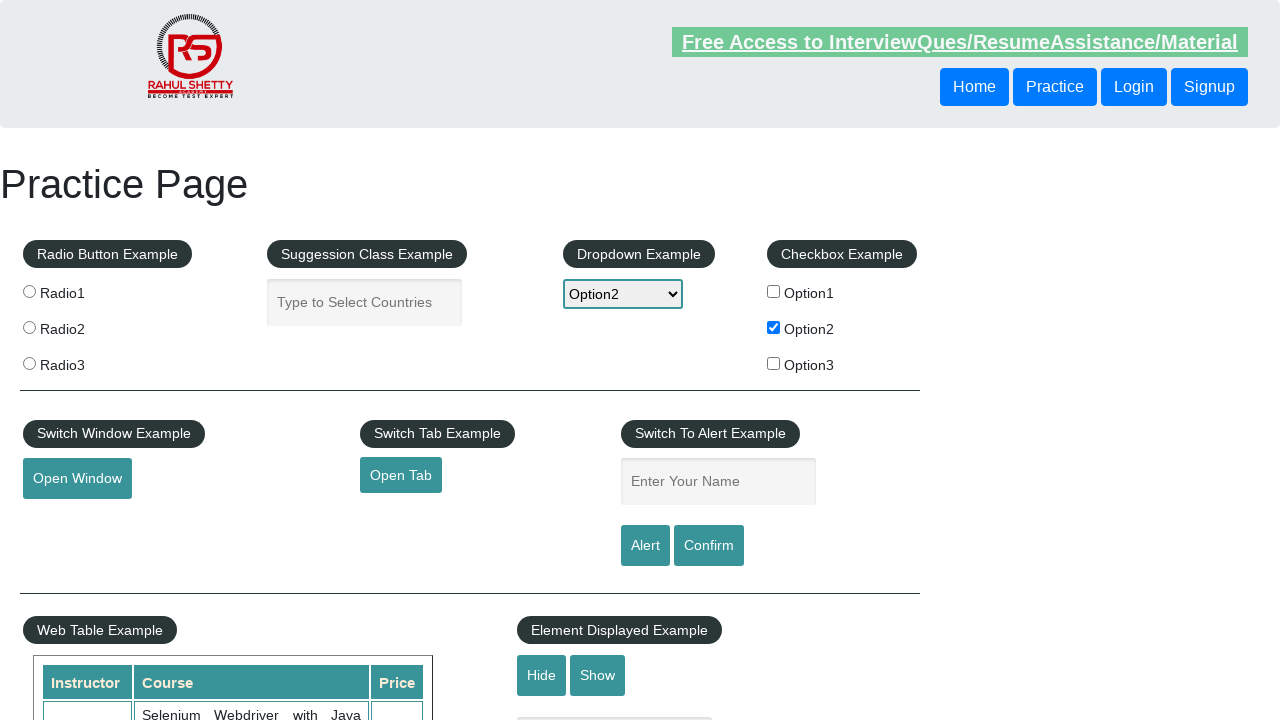